Tests manipulating a disabled input element by removing its disabled attribute via JavaScript, entering a new value, and then re-adding the disabled attribute.

Starting URL: https://auto.fresher.dev/lessons/lession7/index.html

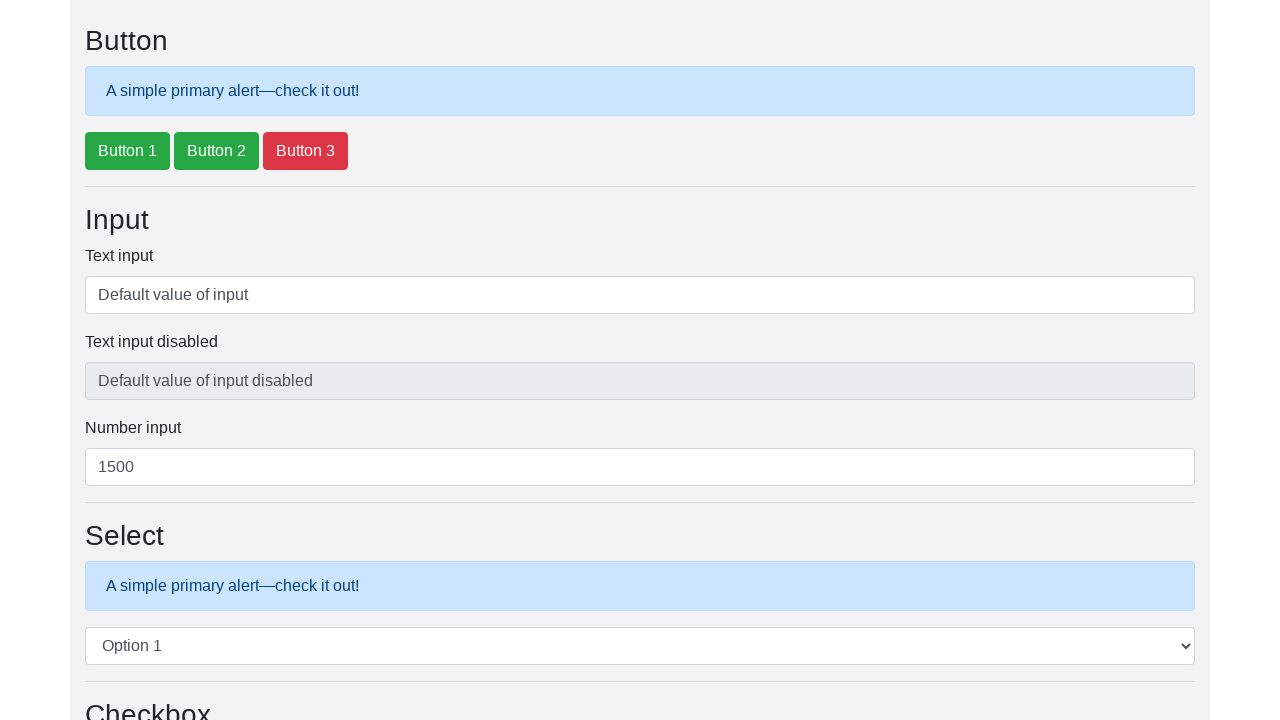

Navigated to lesson 7 page with disabled input element
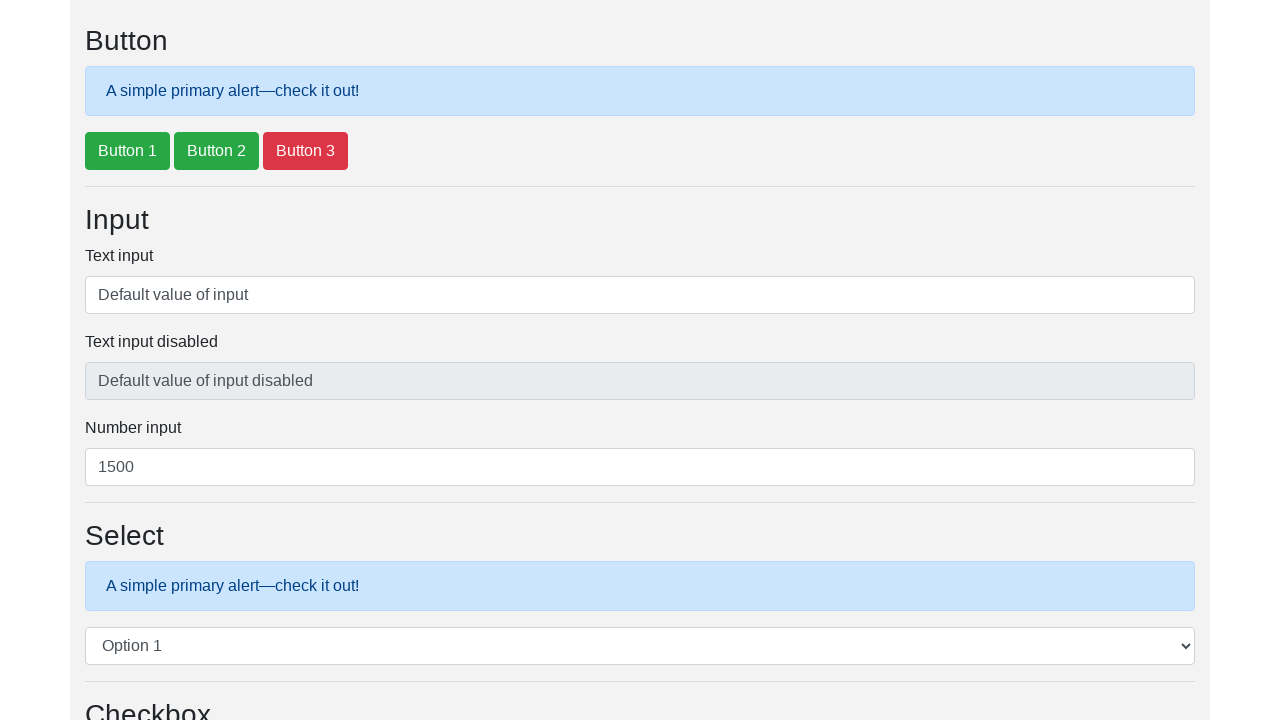

Located the disabled input element with ID 'txtInput2'
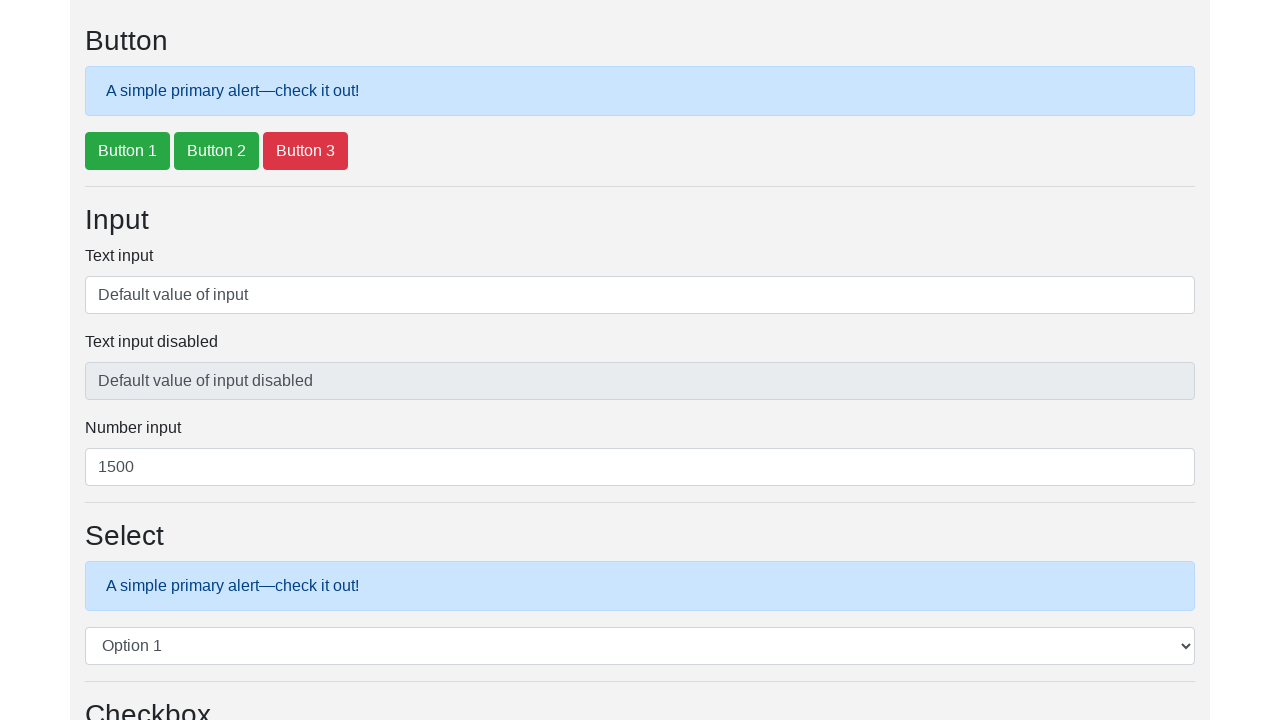

Removed the 'disabled' attribute from the input element via JavaScript
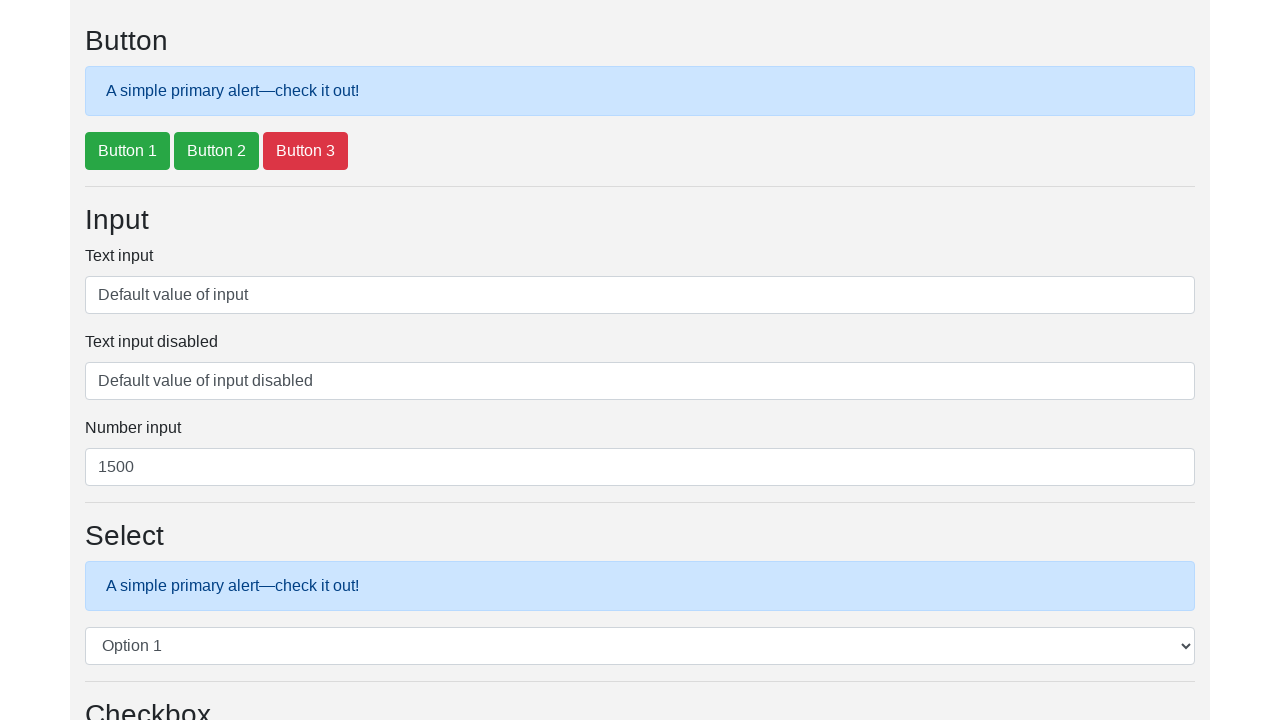

Cleared the input field on #txtInput2
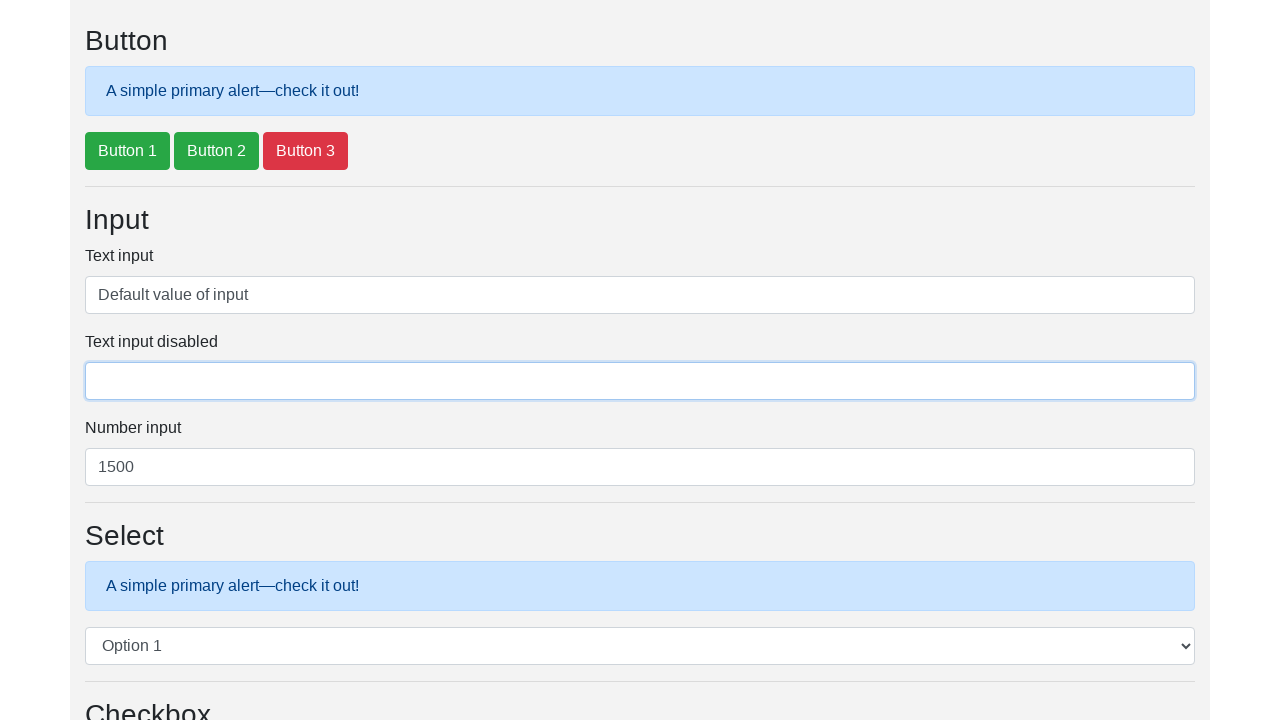

Filled the input field with 'New' on #txtInput2
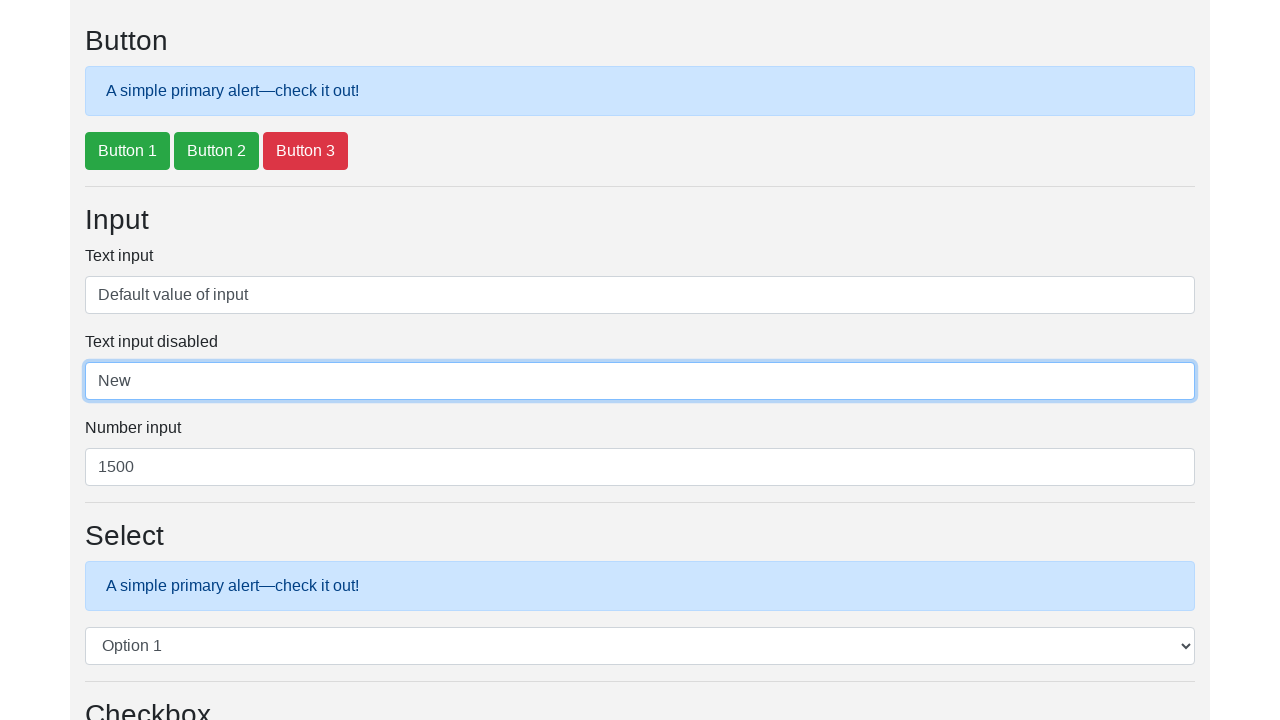

Re-added the 'disabled' attribute to the input element via JavaScript
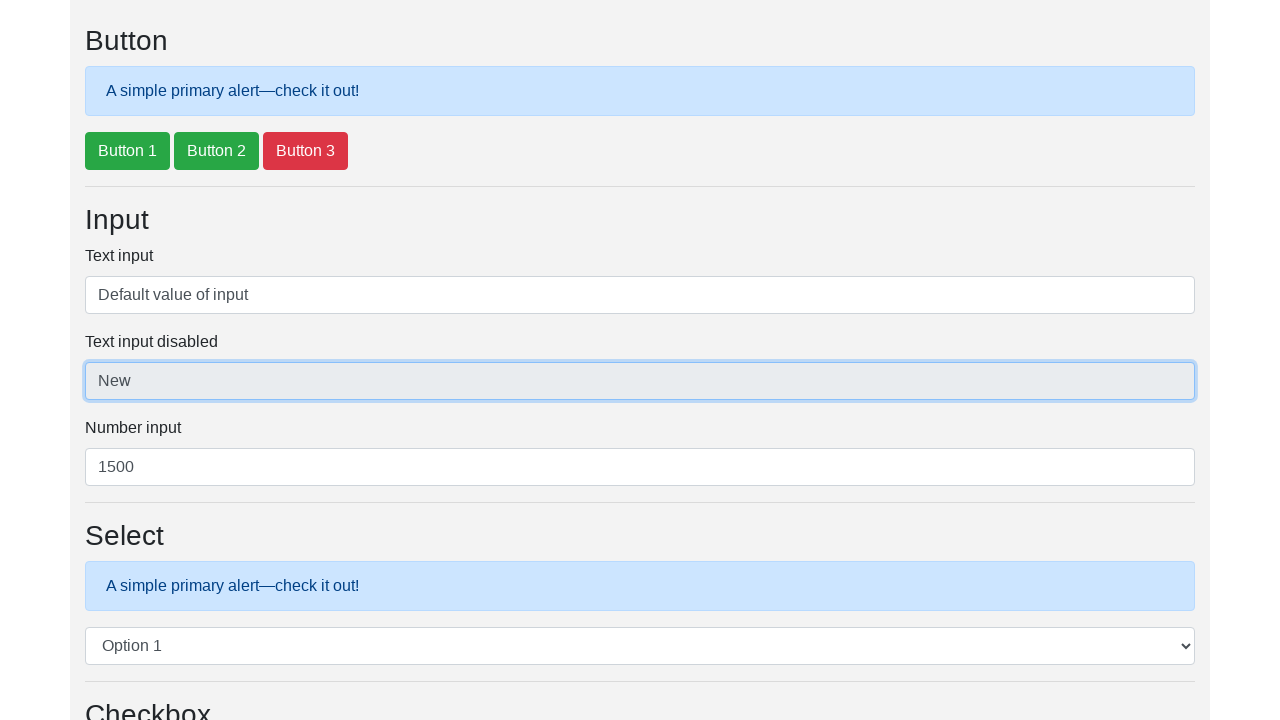

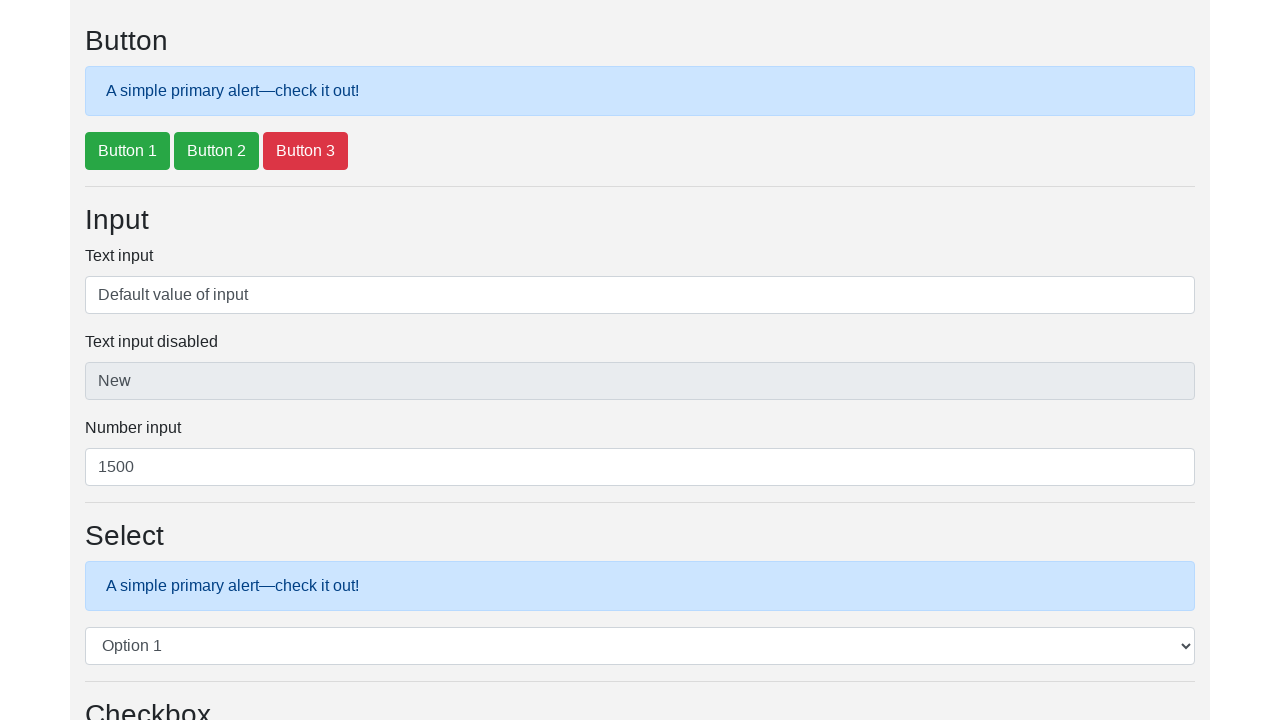